Tests the laptop category browsing and add to cart functionality on DemoBlaze e-commerce site by clicking on Laptops category, selecting the first product, and adding it to the cart.

Starting URL: https://www.demoblaze.com

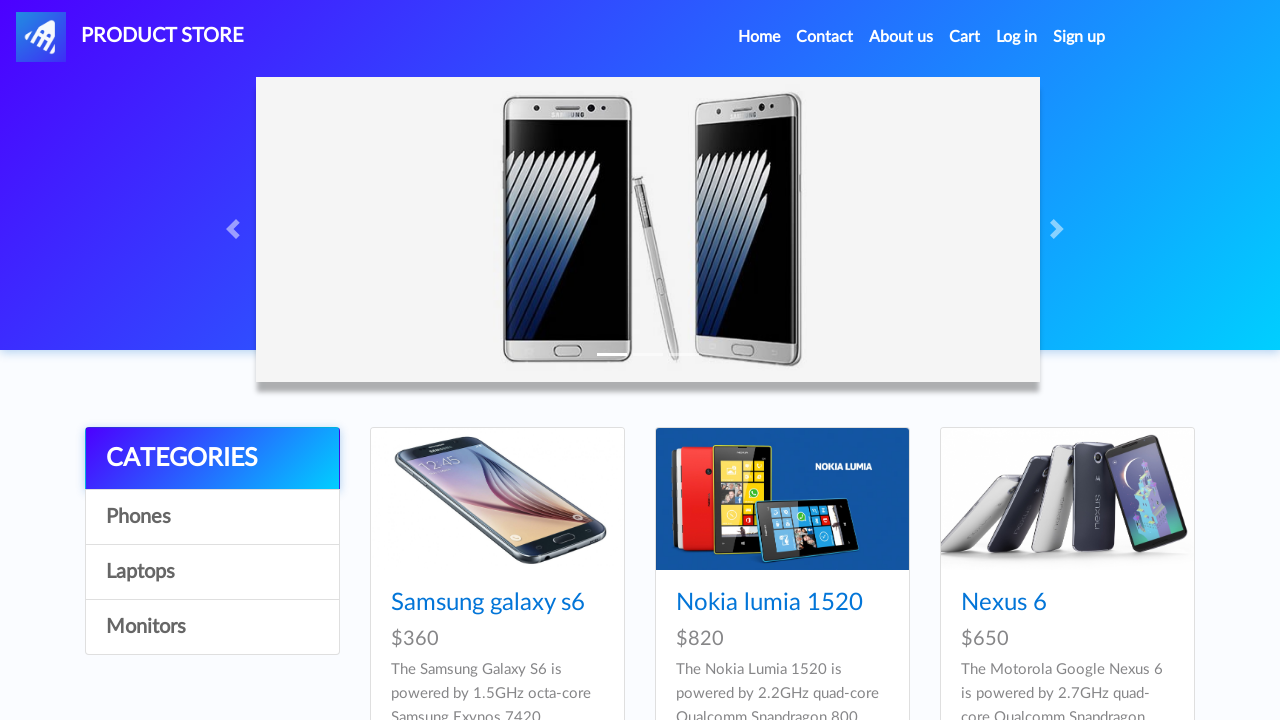

Clicked on Laptops category at (212, 572) on text=Laptops
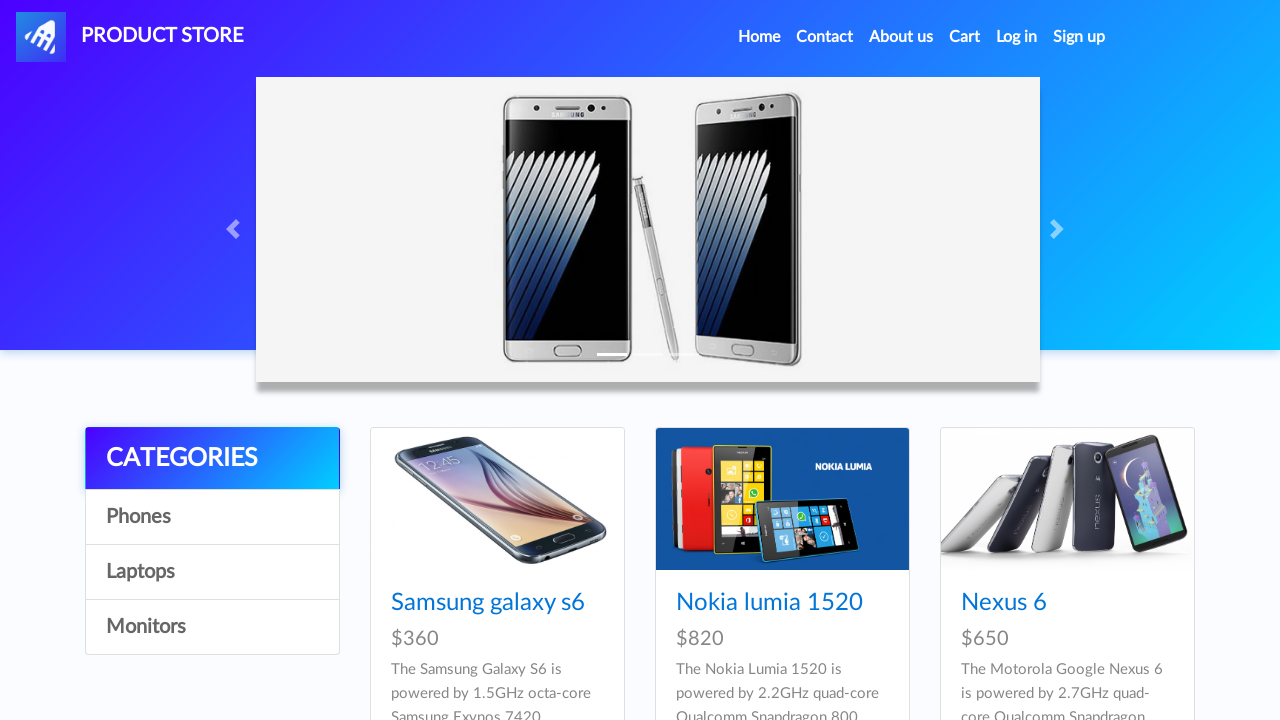

Waited for product images to load
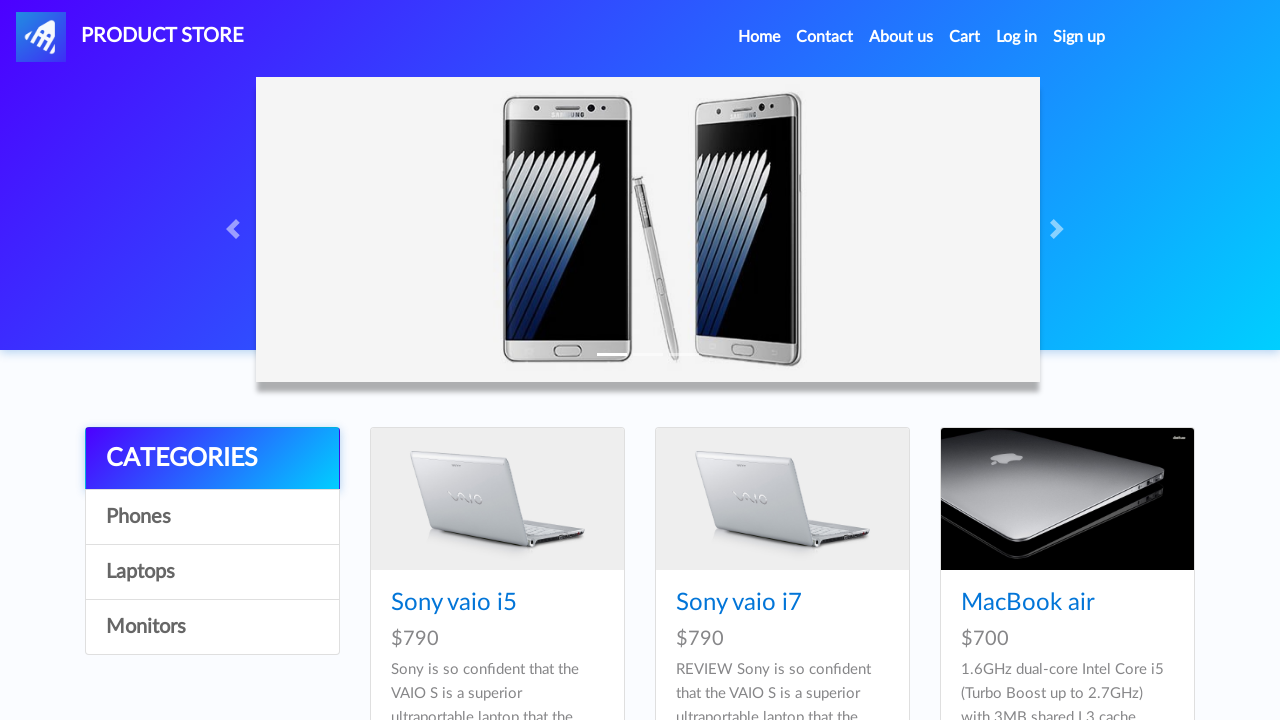

Clicked on the first product image at (497, 499) on img.card-img-top
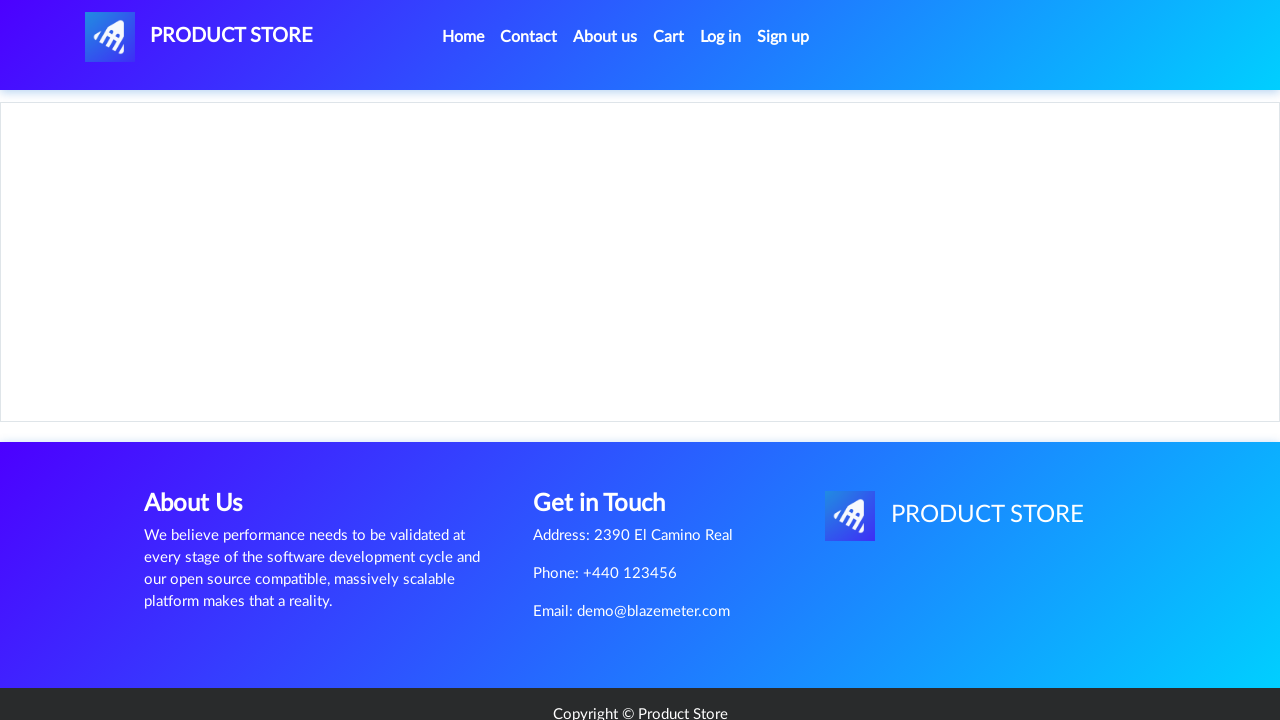

Product details page loaded
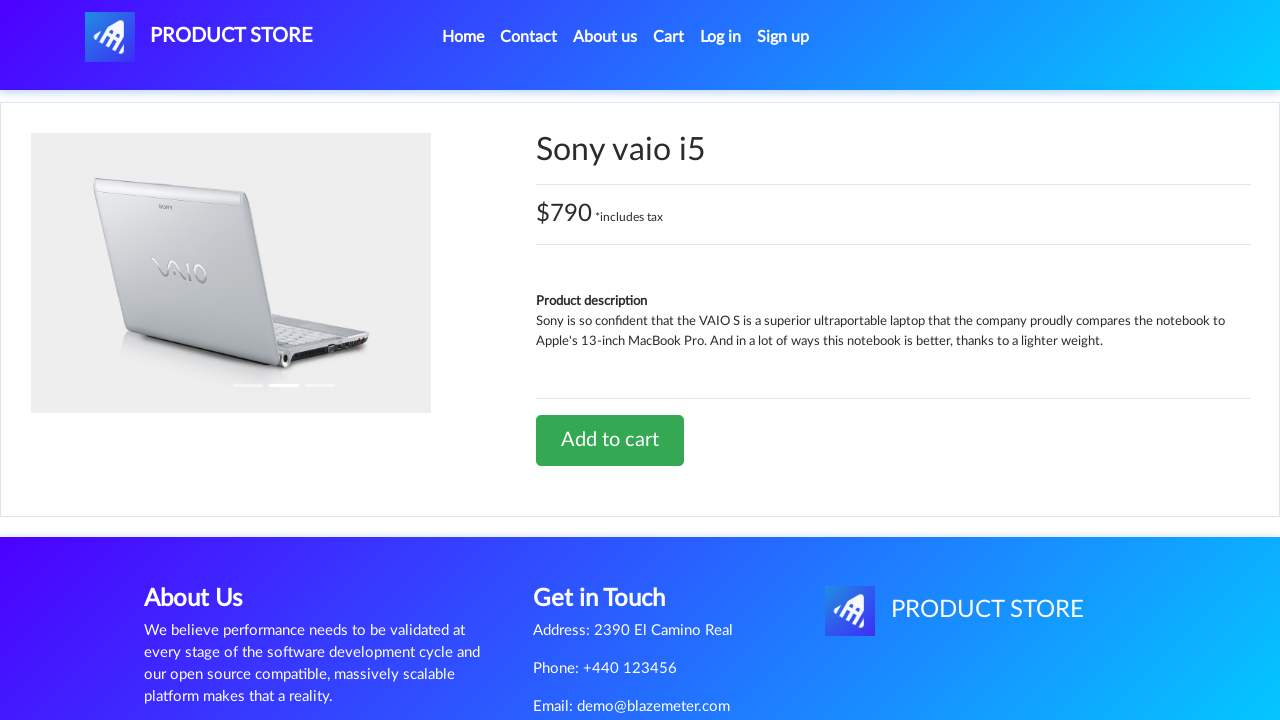

Retrieved laptop name: Sony vaio i5
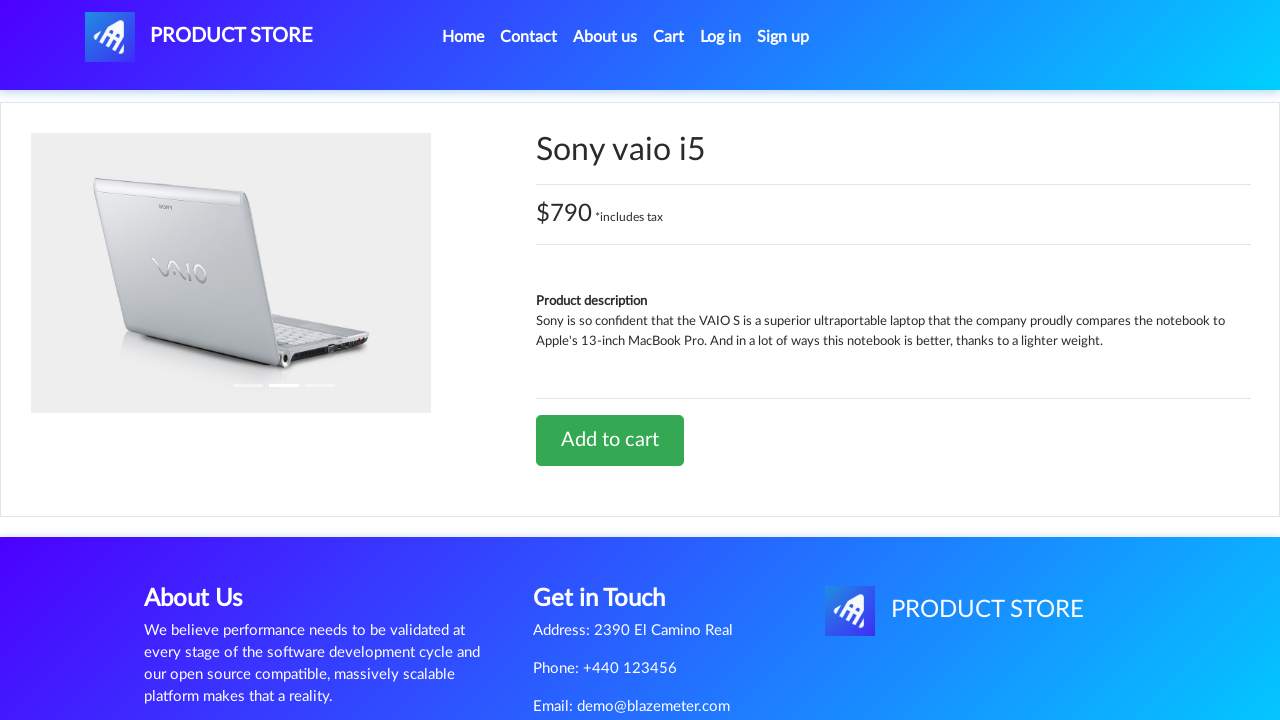

Retrieved laptop price: $790 *includes tax
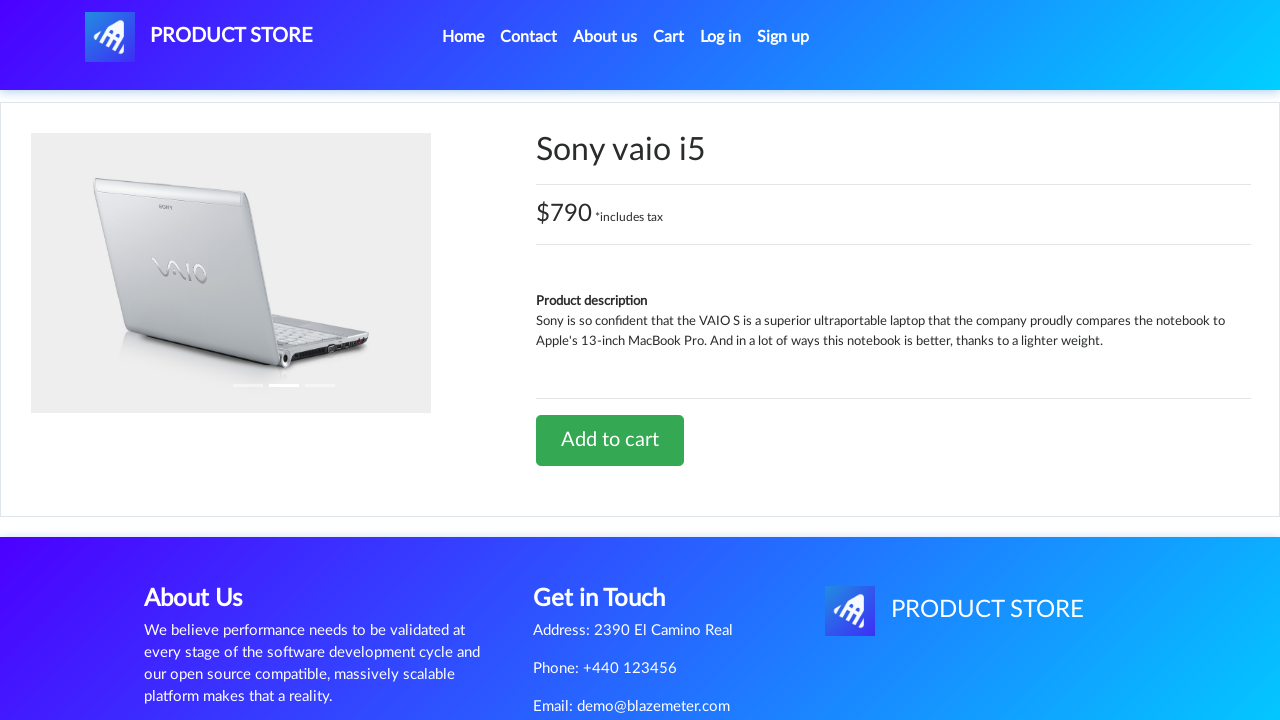

Clicked 'Add to cart' button at (610, 440) on text=Add to cart
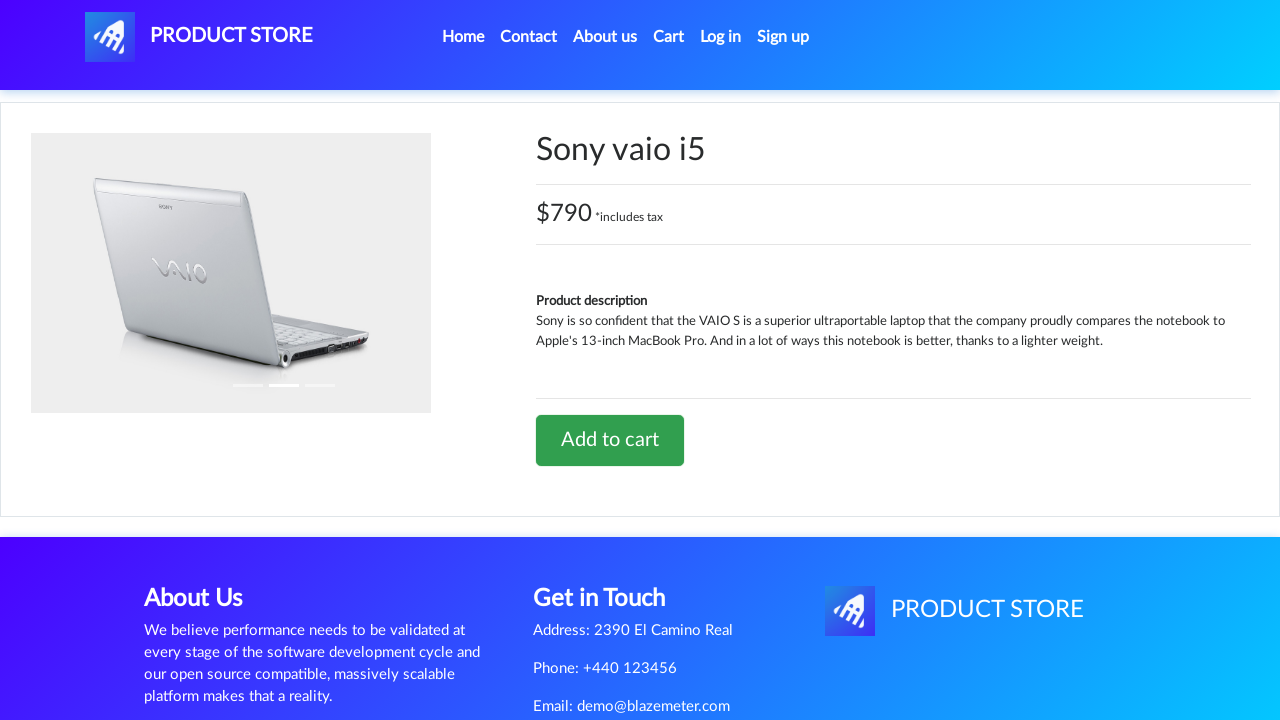

Set up dialog handler to accept alerts
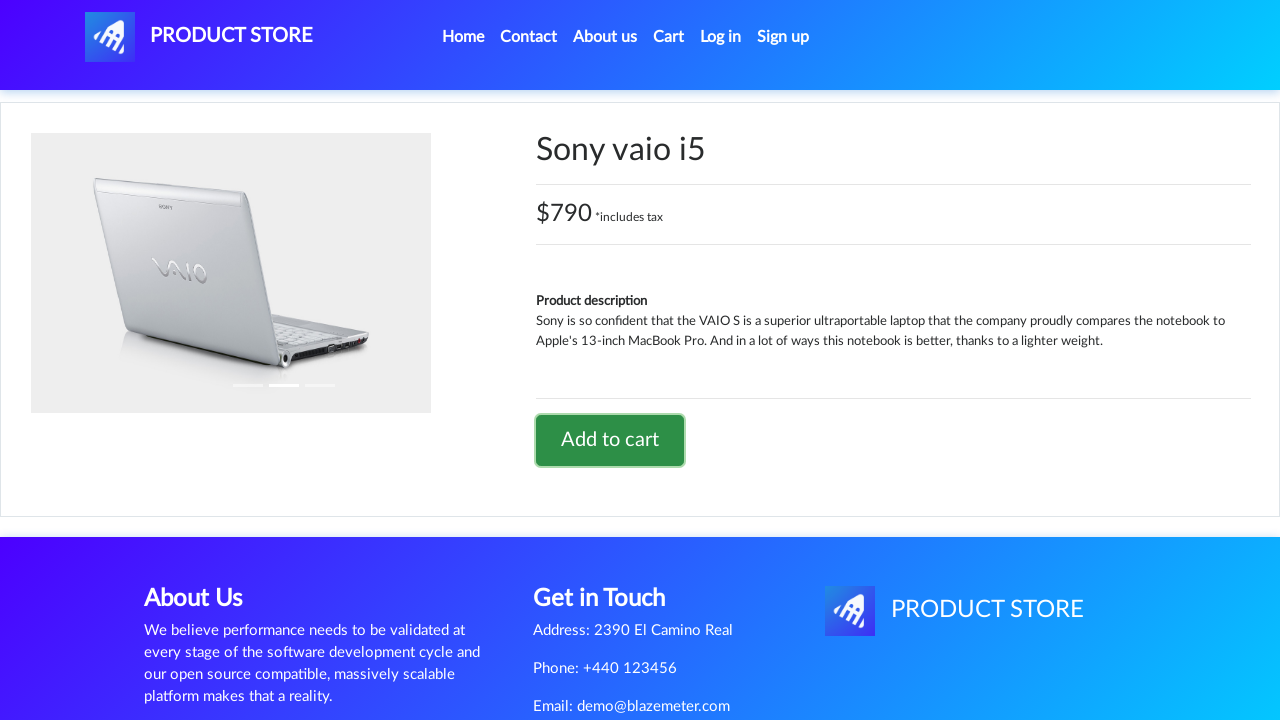

Waited for alert dialog to appear and be handled
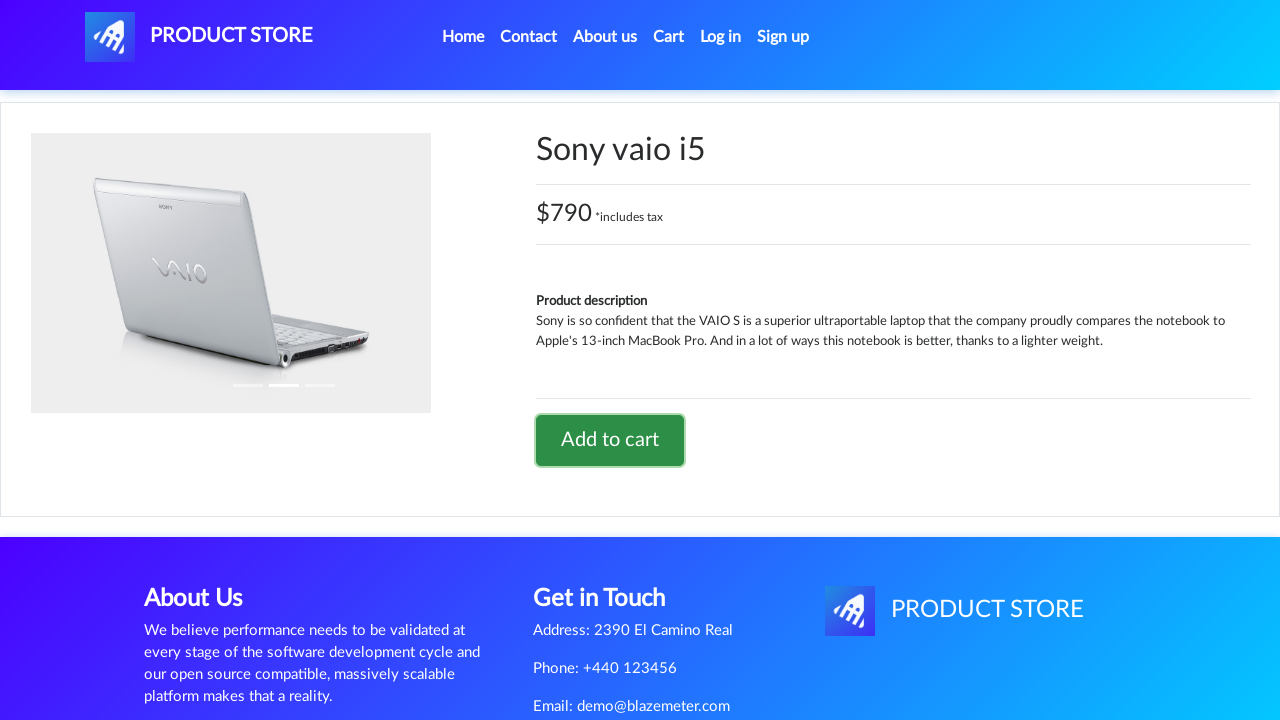

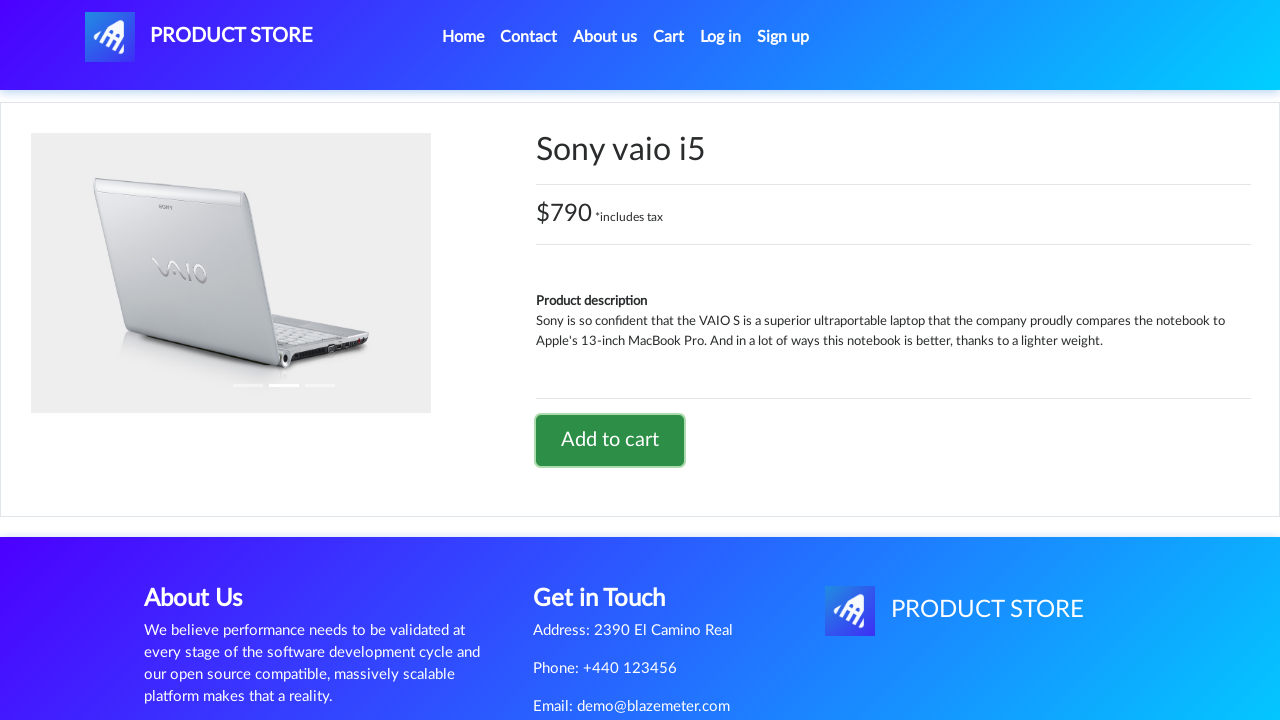